Tests radio button selection on a practice form by clicking the Male gender option and verifying it is selected

Starting URL: https://demoqa.com/automation-practice-form

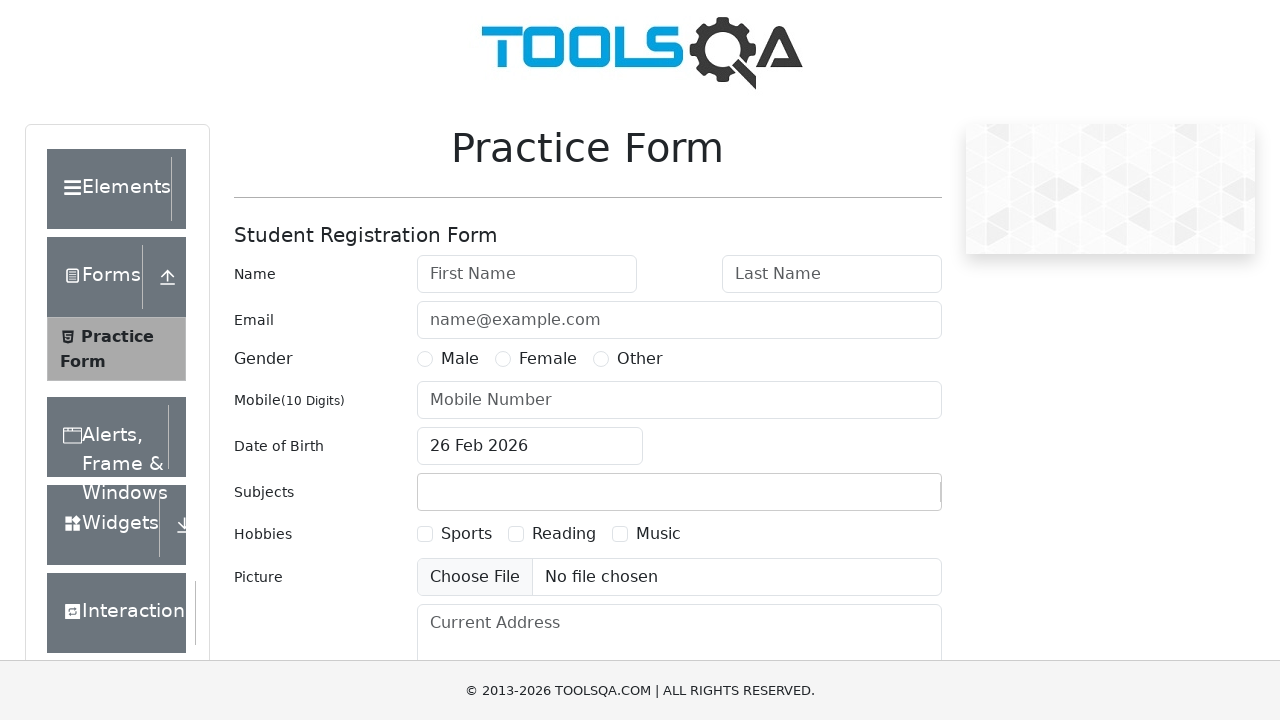

Scrolled down 300px to make radio buttons visible
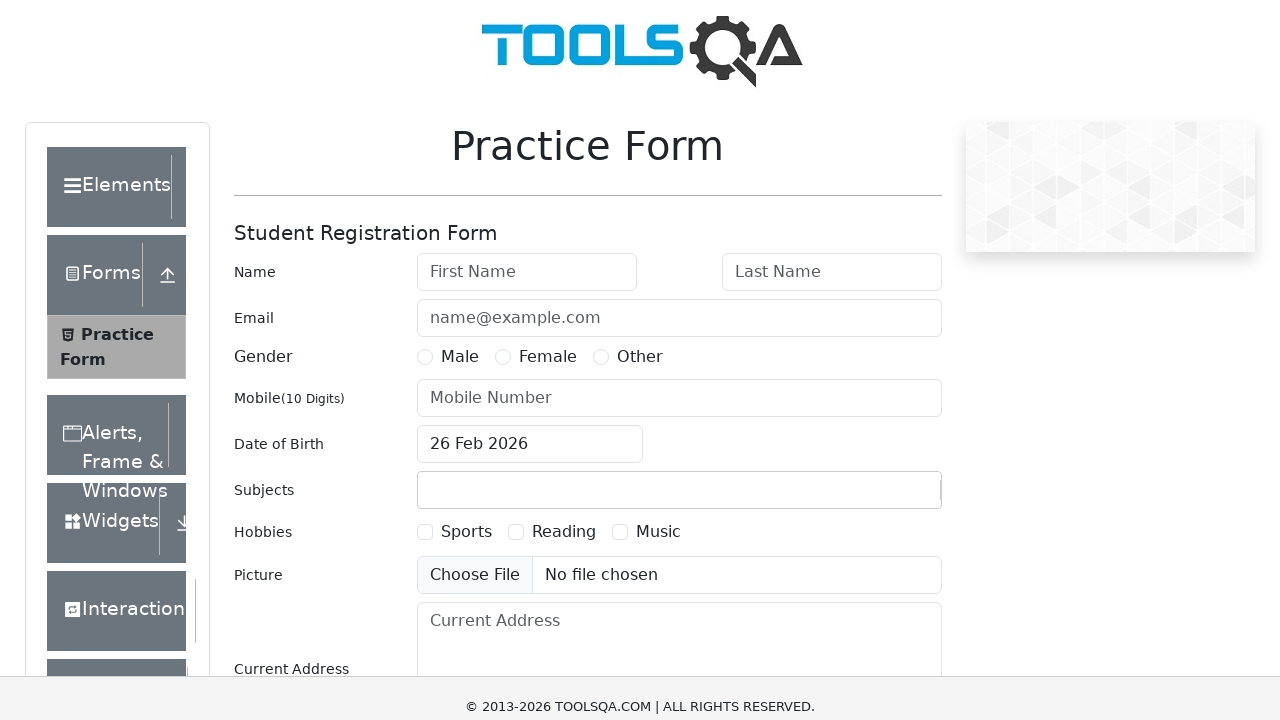

Clicked on the Male gender radio button label at (460, 59) on label:text('Male')
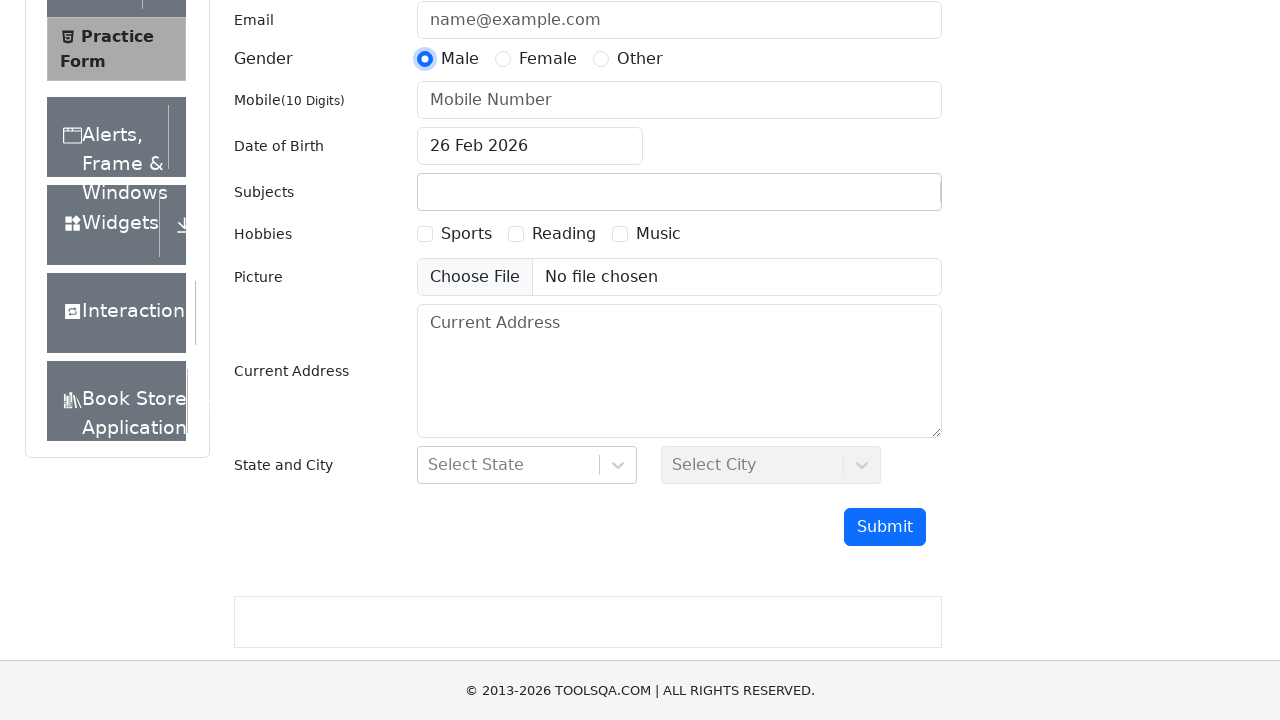

Located the Male radio button element
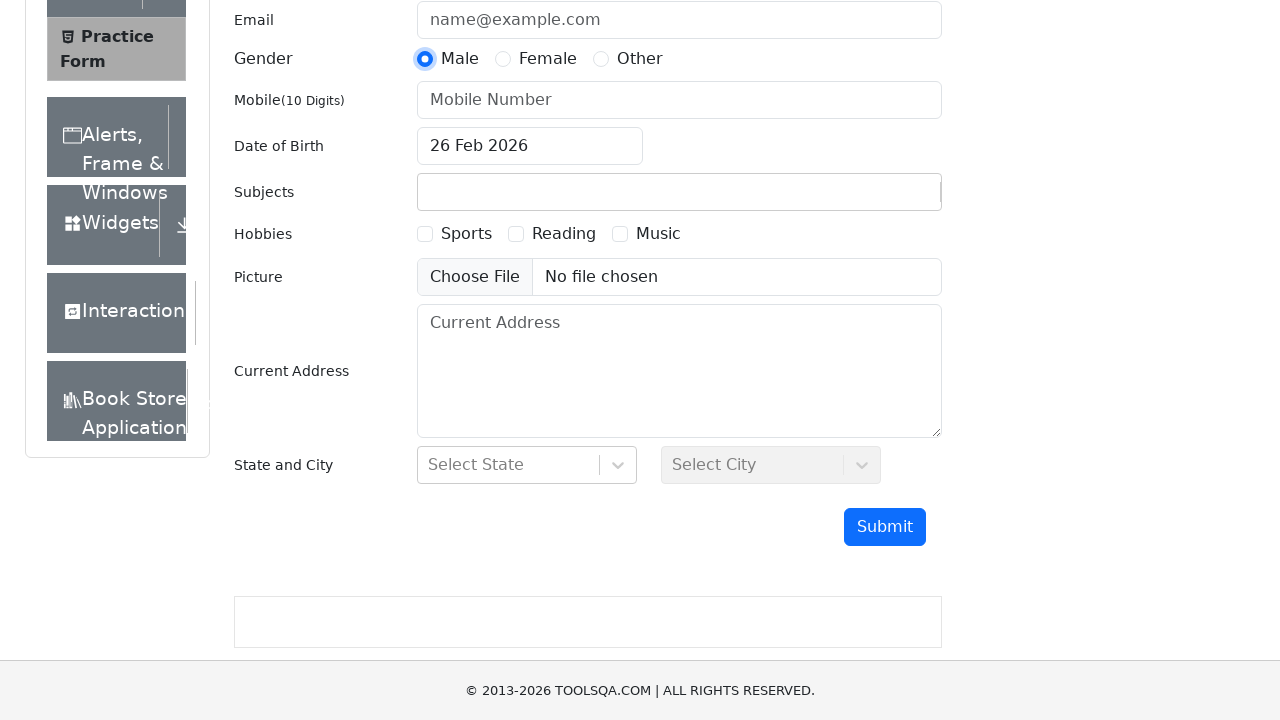

Verified radio button selected status: True
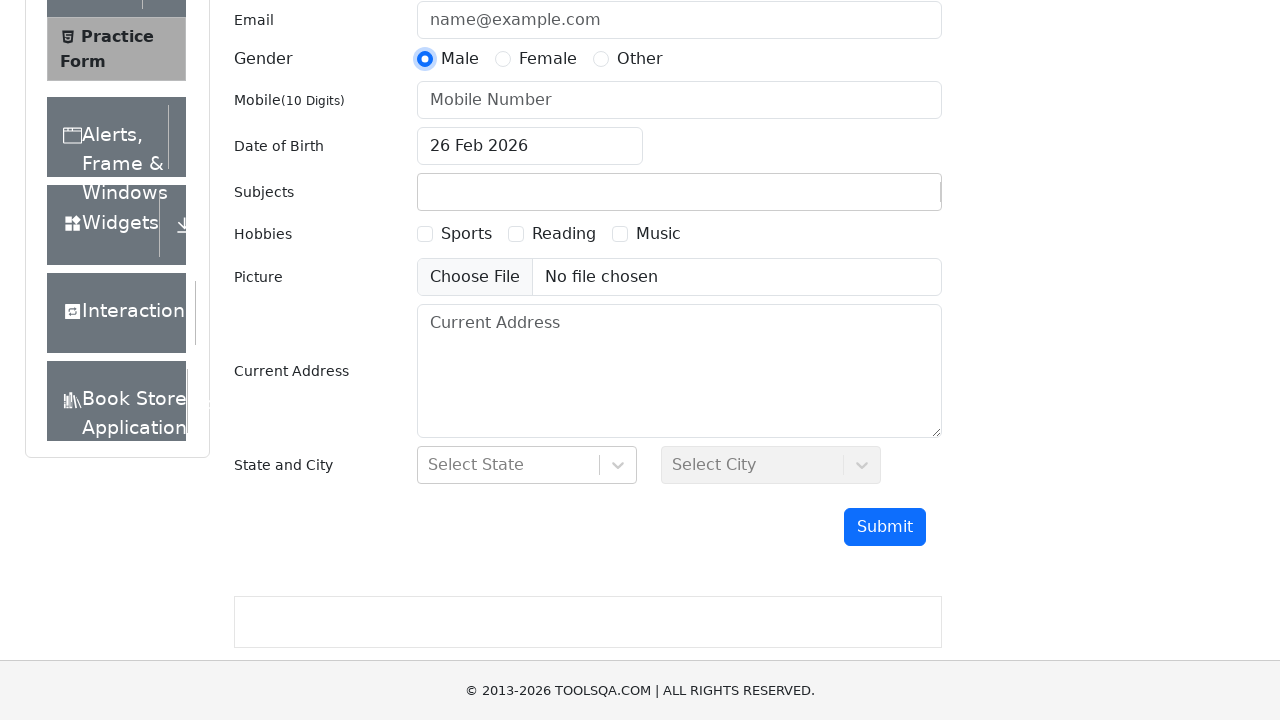

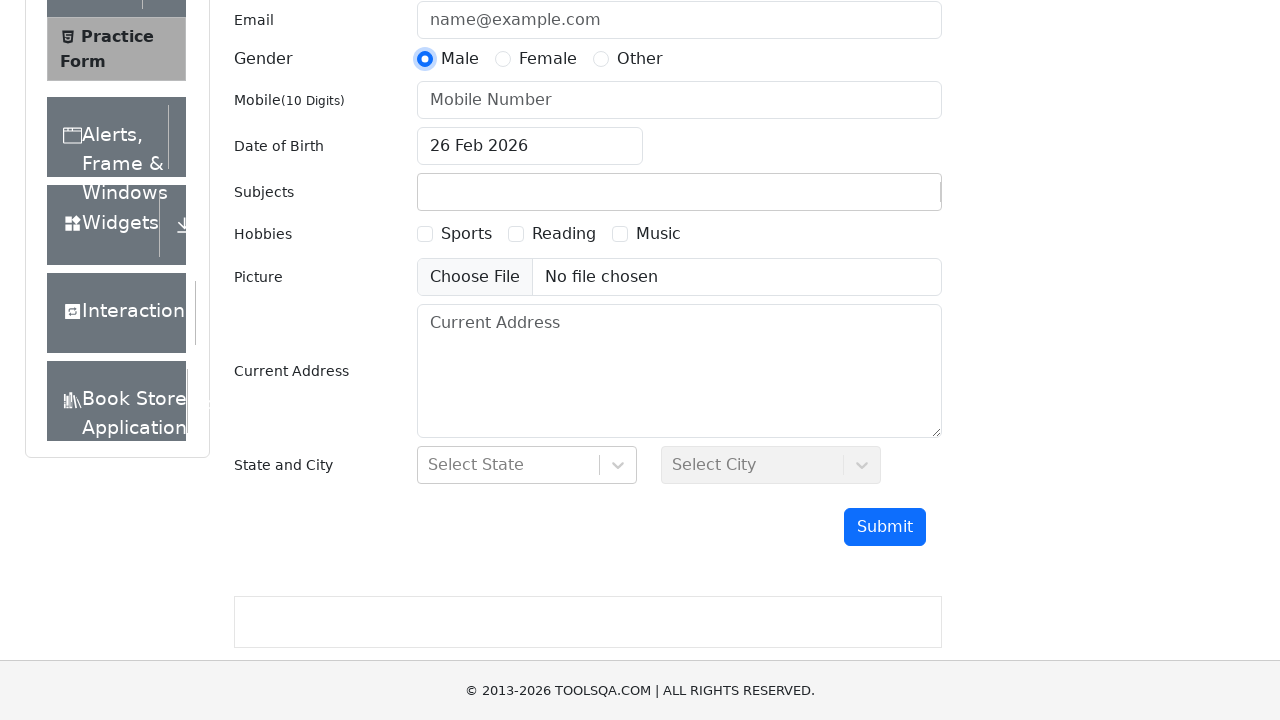